Tests window handling by clicking a link that opens a new tab, switching to the new window, and interacting with elements in the child window

Starting URL: https://skpatro.github.io/demo/links/

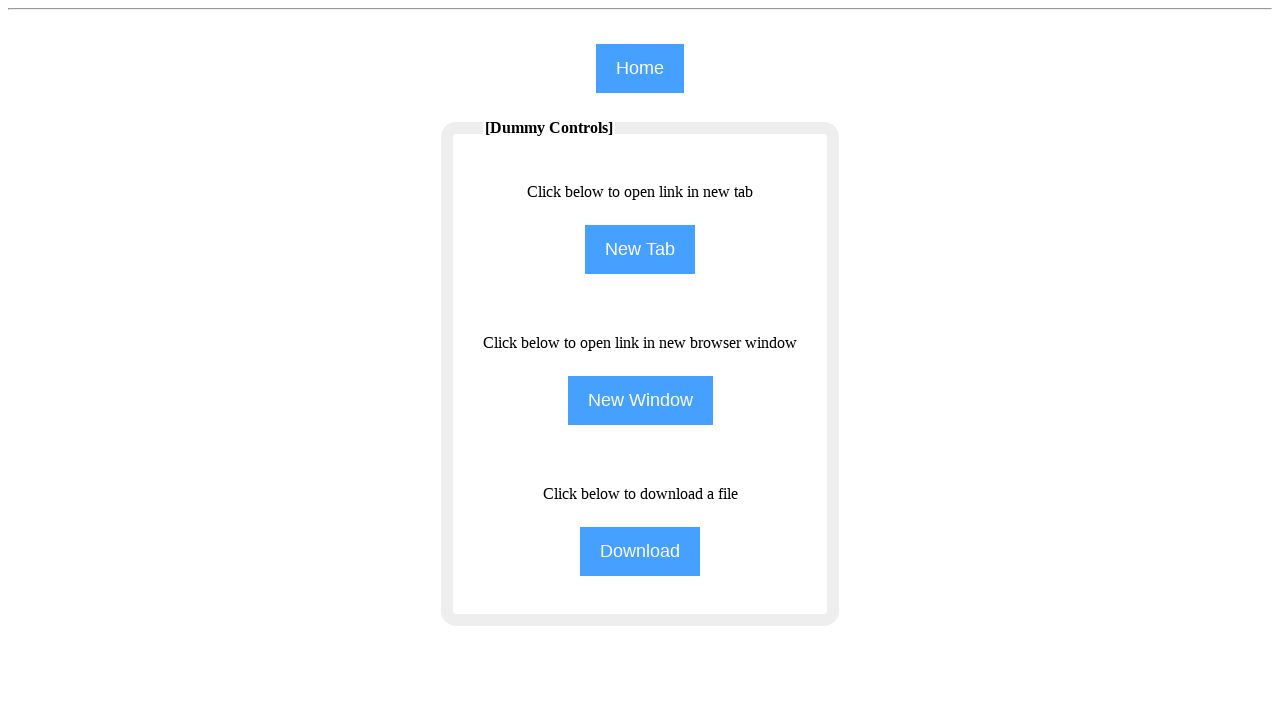

Clicked NewTab button to open a new window/tab at (640, 250) on input[name='NewTab']
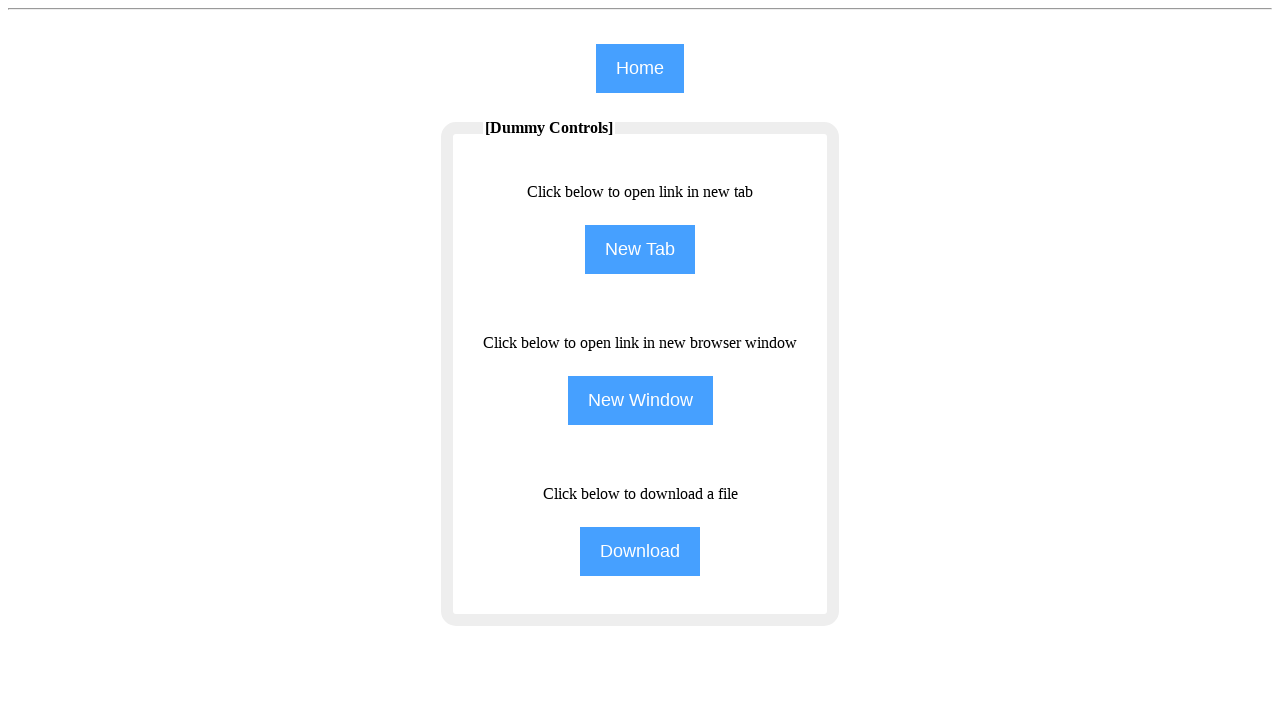

Waited for new page to open and captured the new page object at (640, 250) on input[name='NewTab']
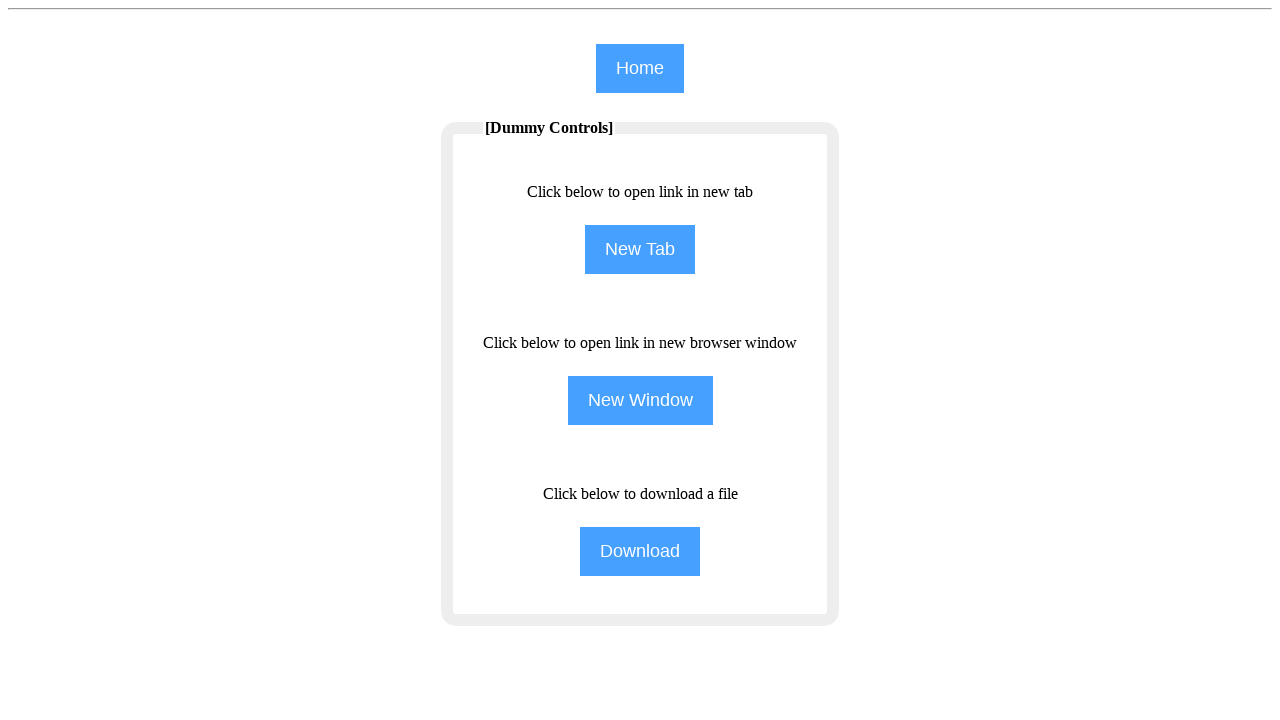

Switched to the child window/tab
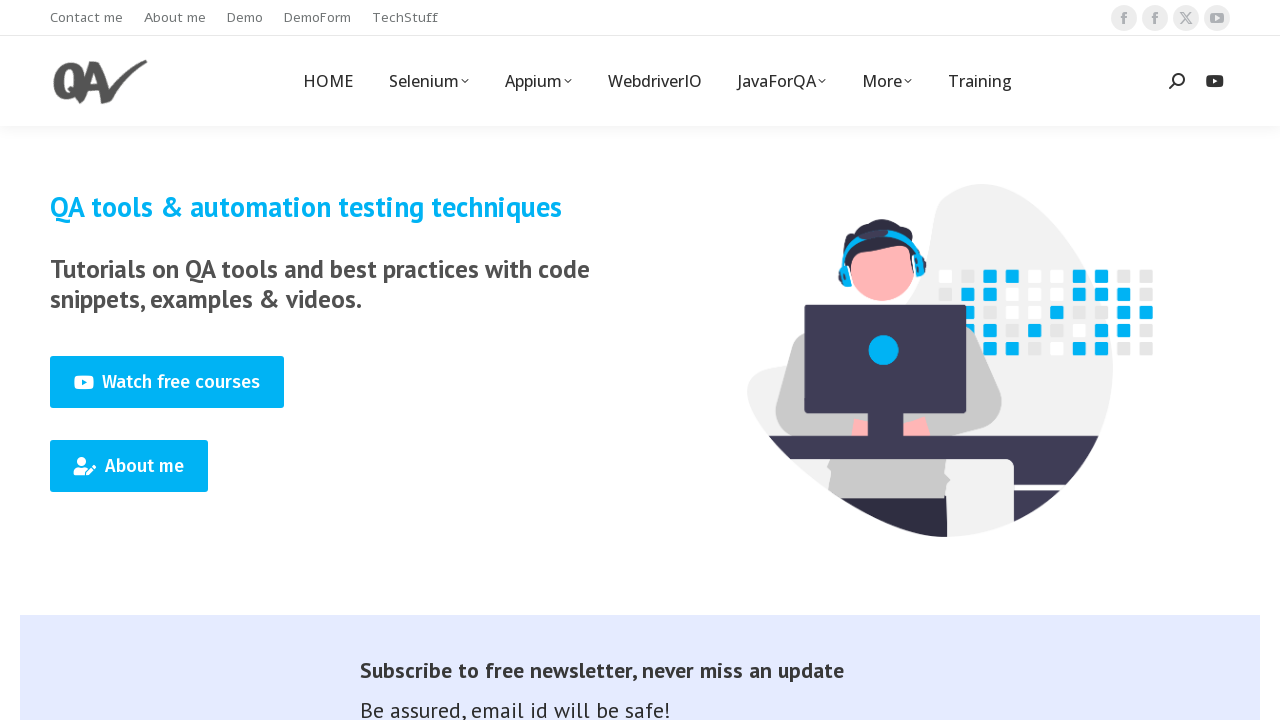

New page loaded completely
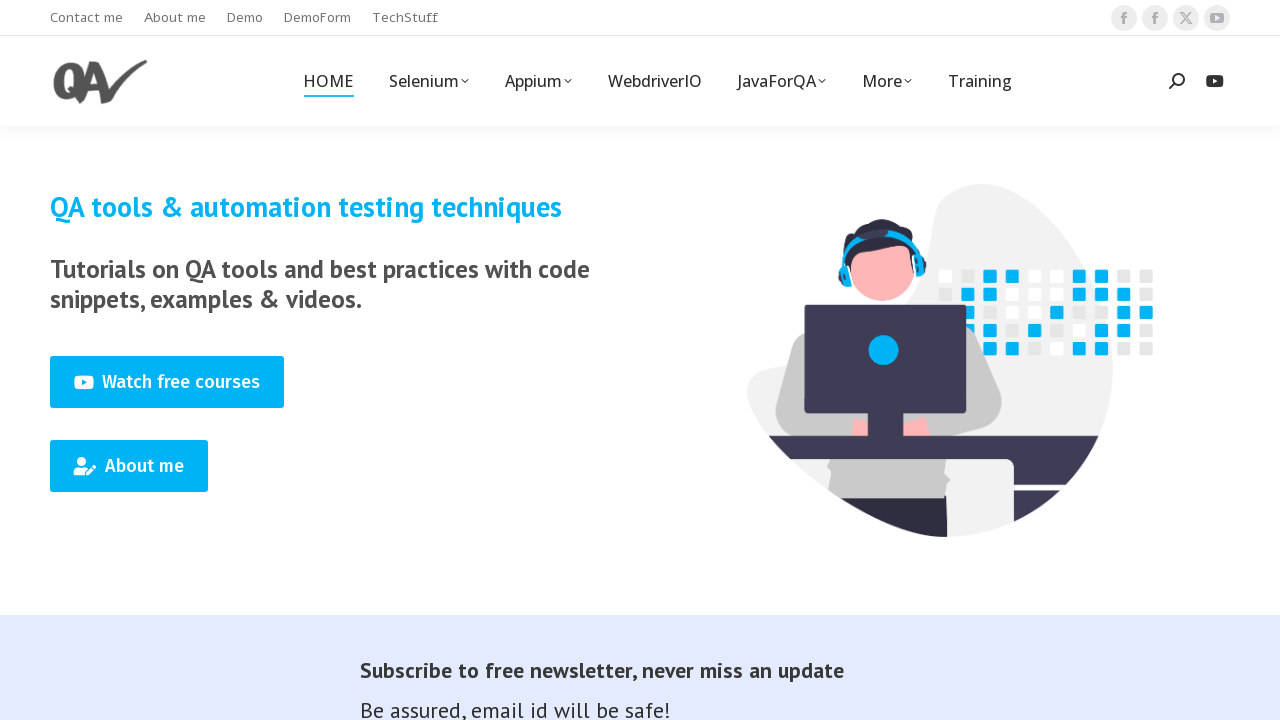

Clicked Training link in the child window at (980, 81) on (//span[text()='Training'])[1]
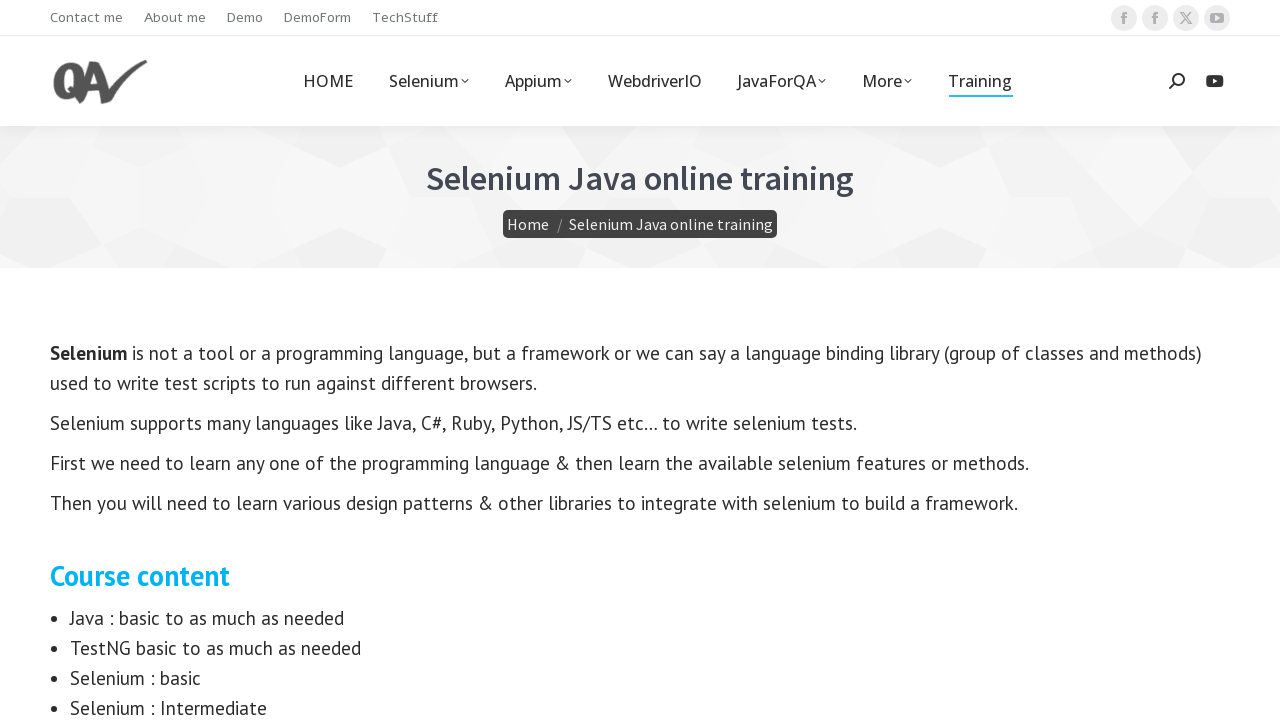

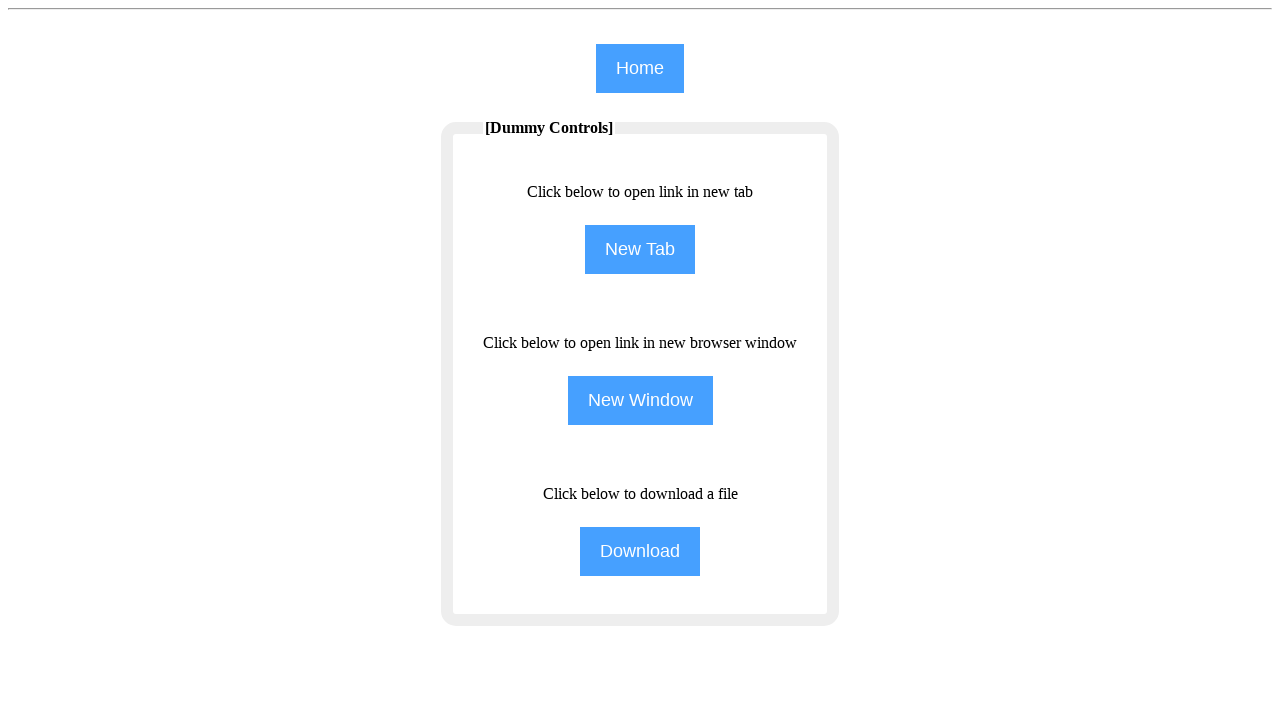